Tests dropdown selection by interacting with a country dropdown, selecting different options using various methods.

Starting URL: https://testautomationpractice.blogspot.com/

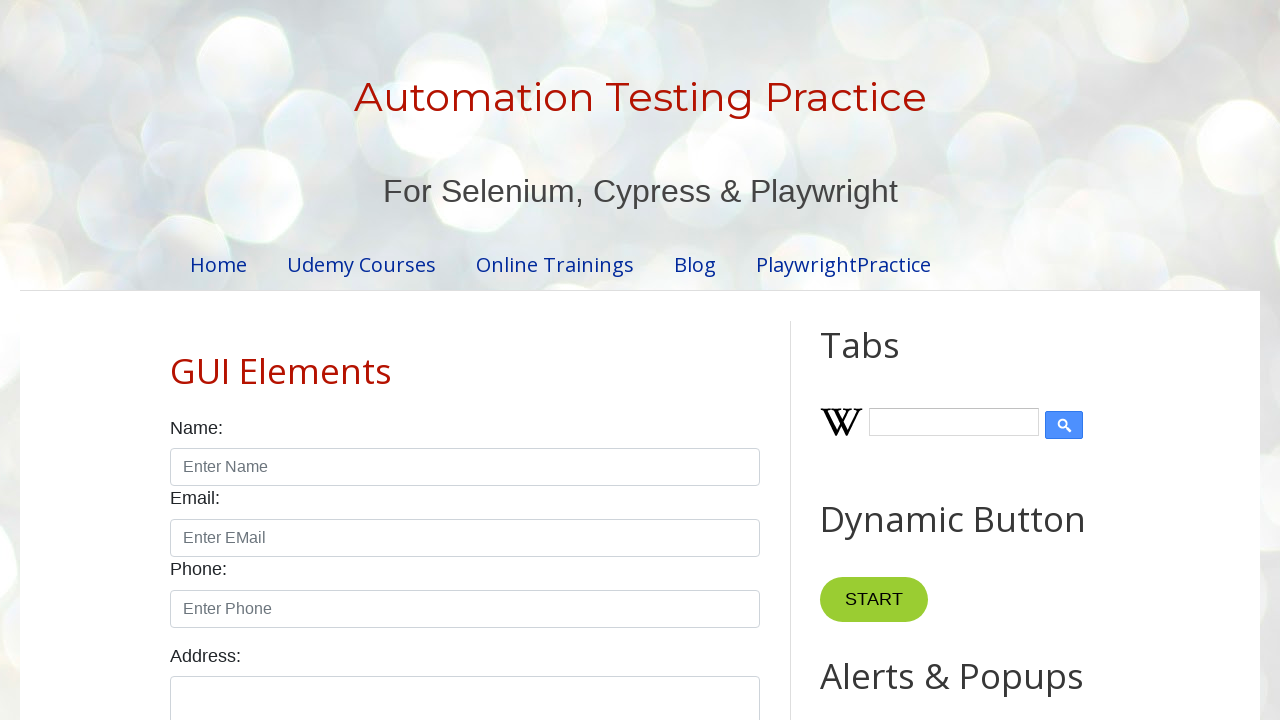

Waited for country dropdown to be visible
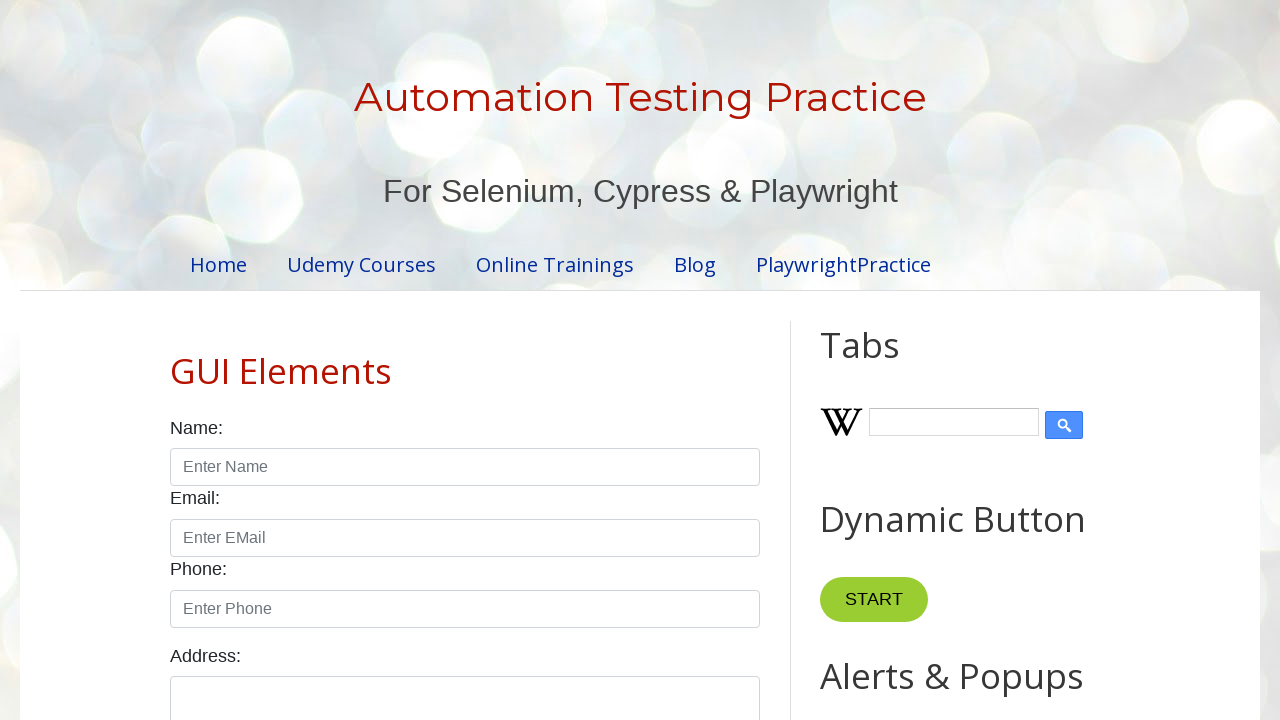

Selected Japan from country dropdown using label on #country
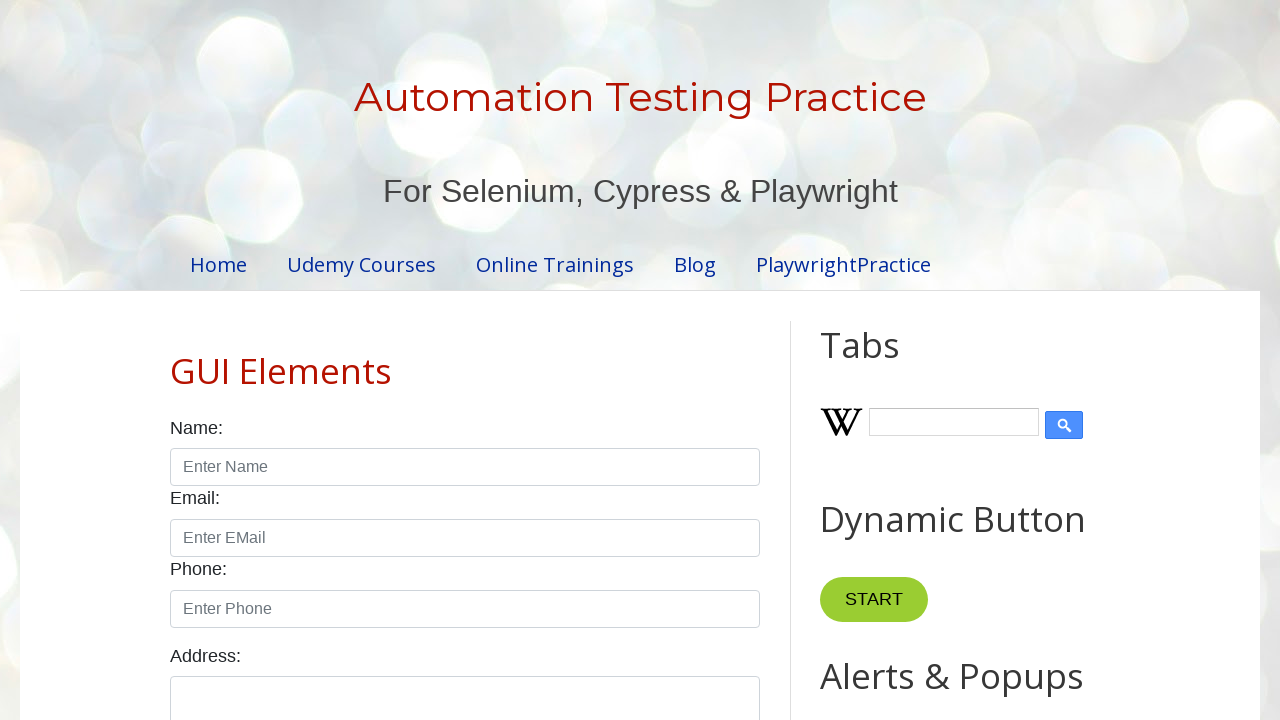

Clicked on country dropdown to open it at (465, 360) on select#country
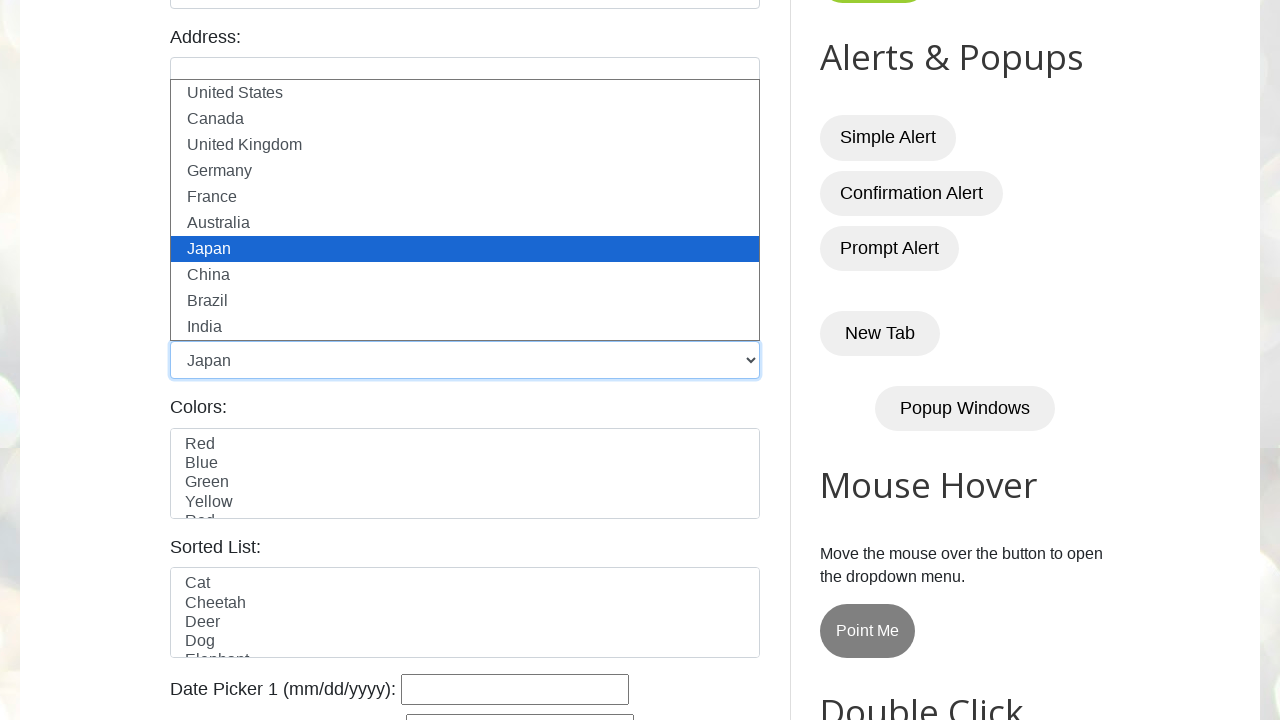

Selected India from country dropdown using value on #country
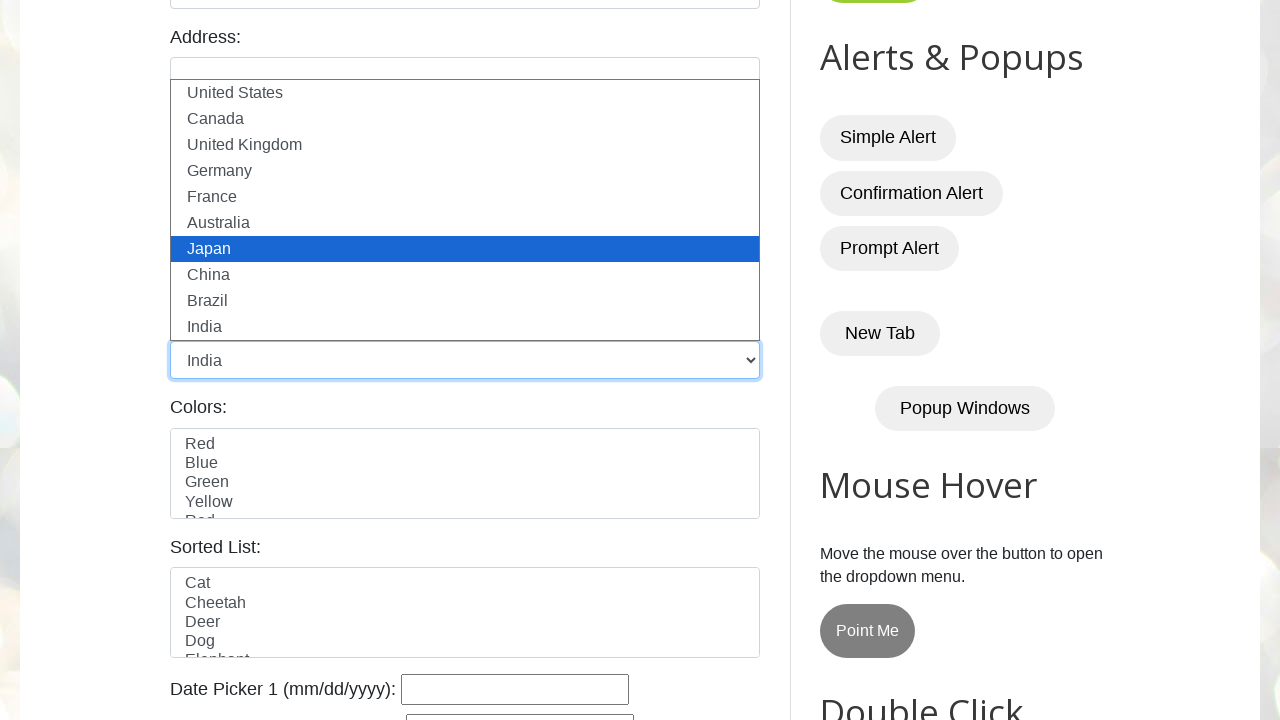

Selected 6th option from country dropdown using index on #country
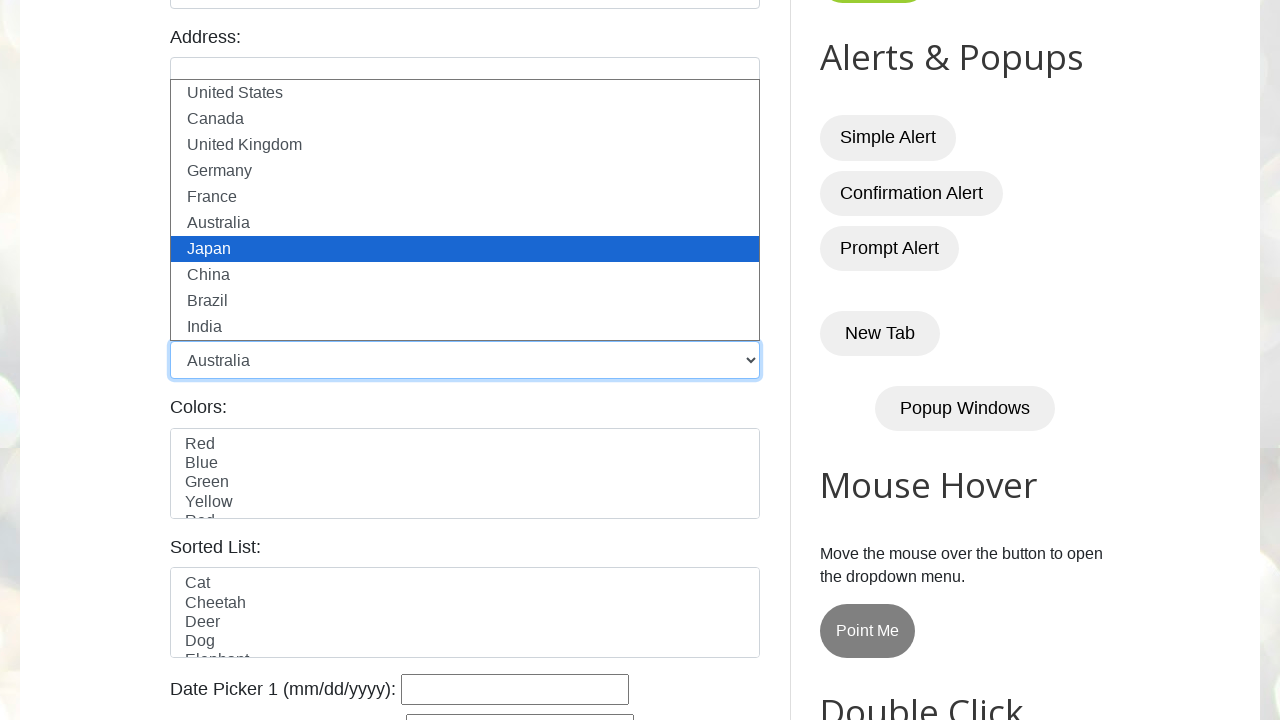

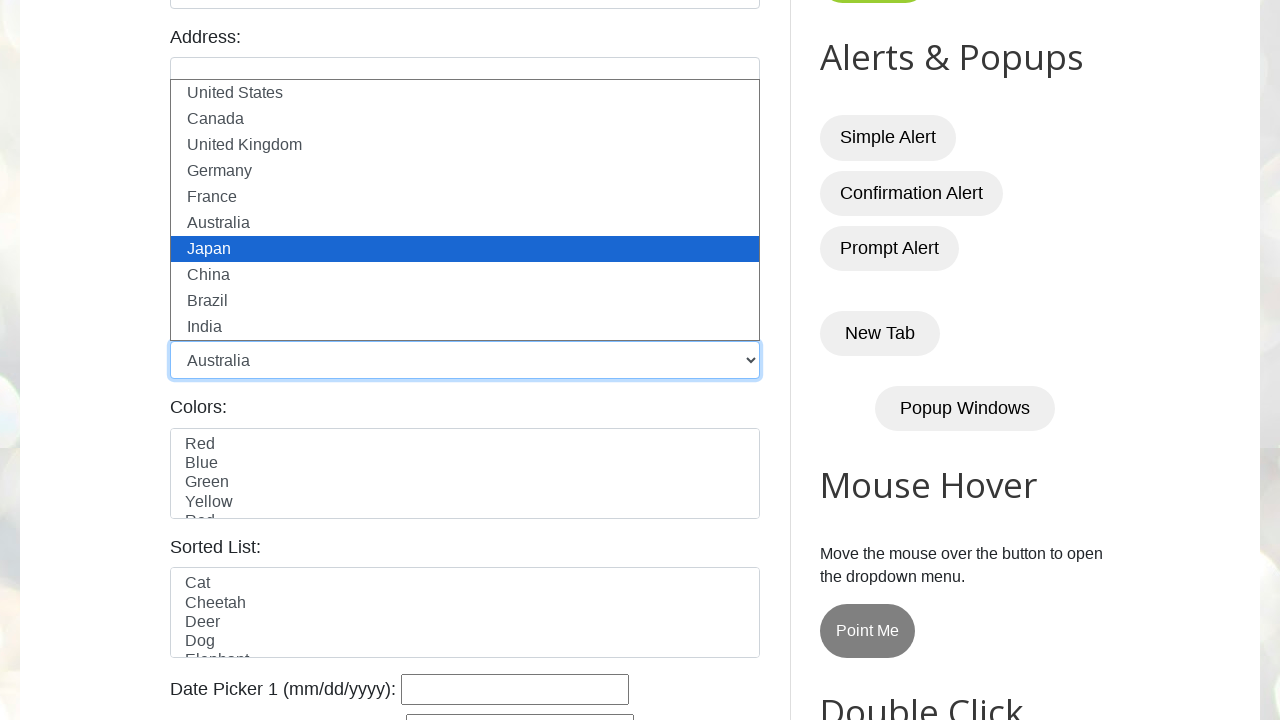